Navigates to the 8.finance homepage and verifies the page loads successfully

Starting URL: https://8.finance/

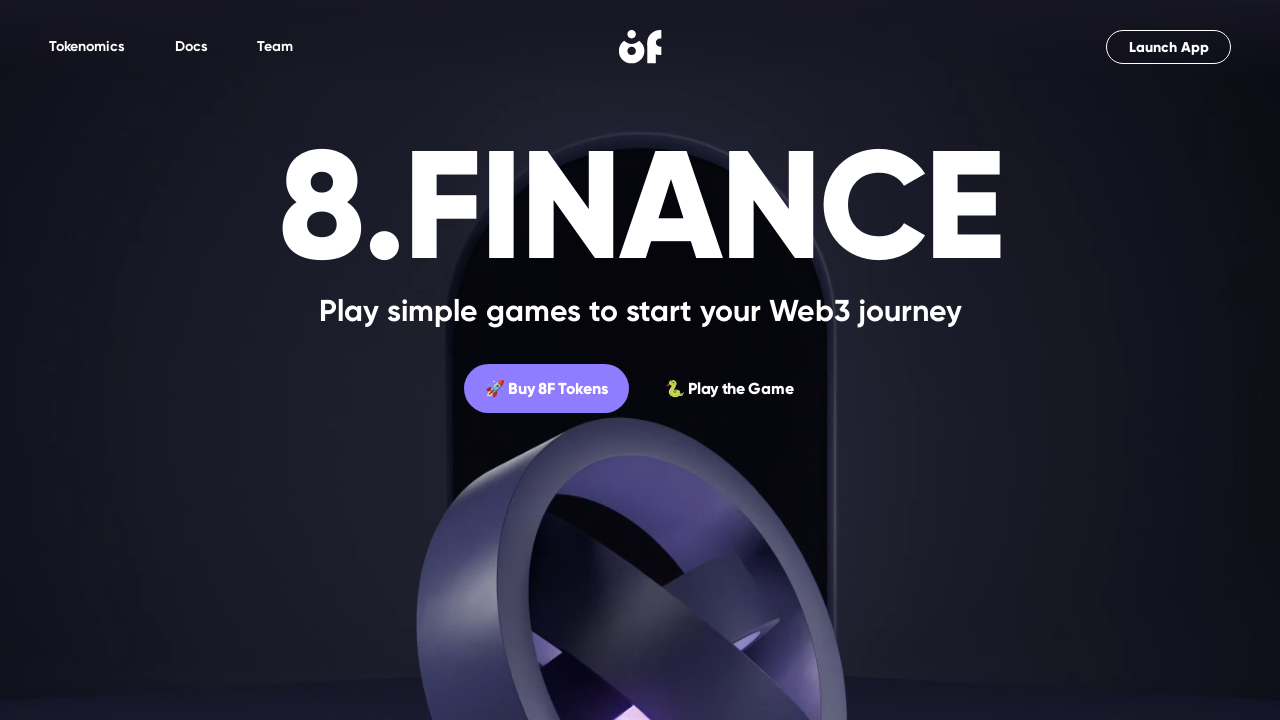

Waited for page DOM to fully load
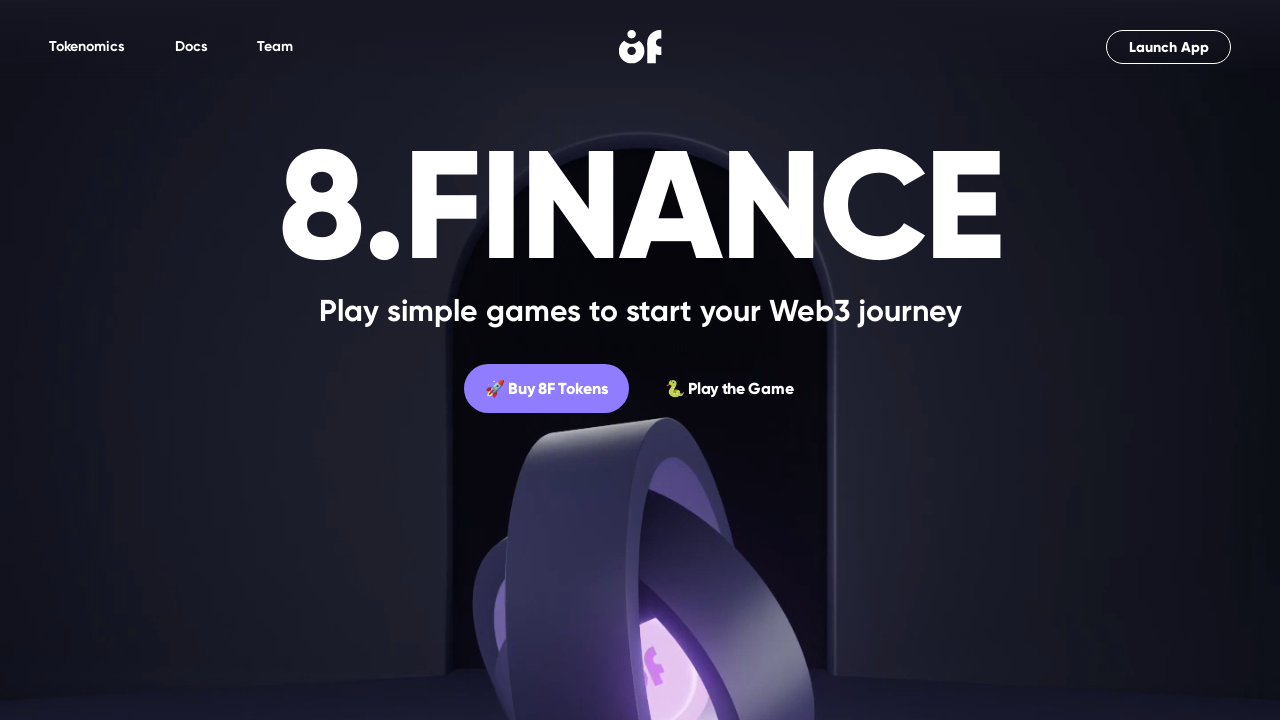

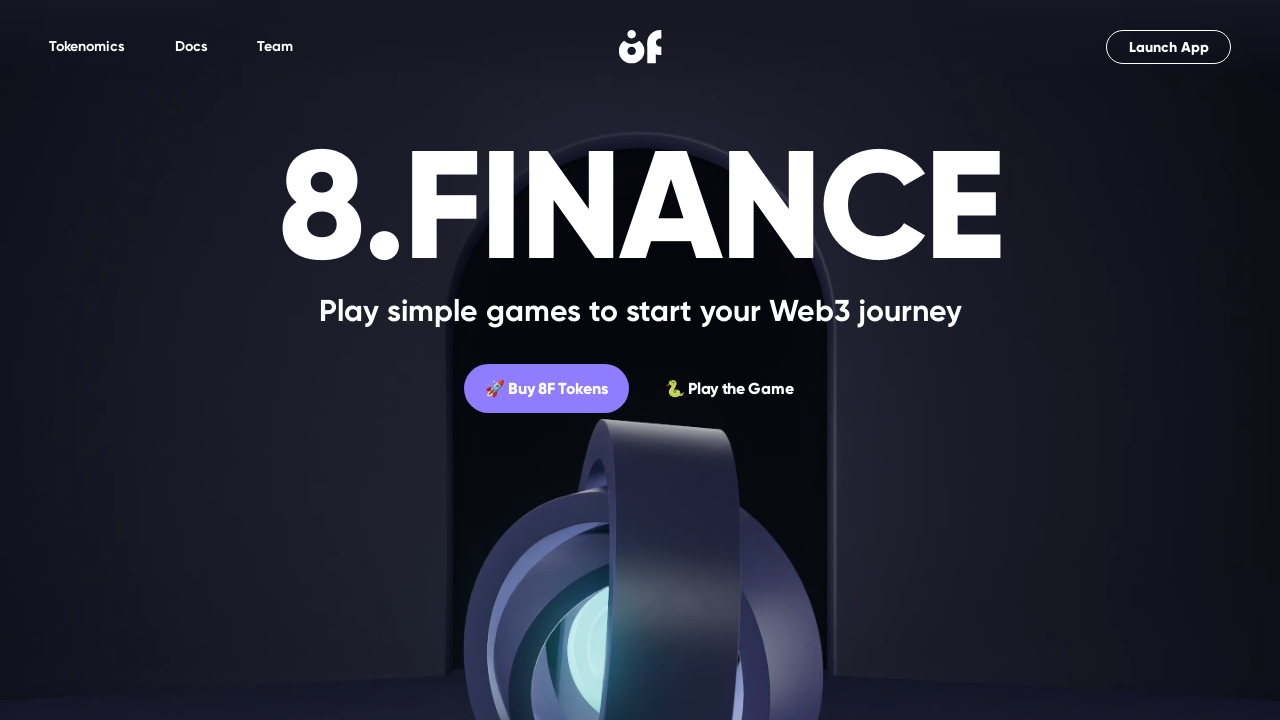